Verifies that the registration form page displays the correct header text "Registration form" and that the first name input field has the expected placeholder text "first name".

Starting URL: https://practice.cydeo.com/registration_form

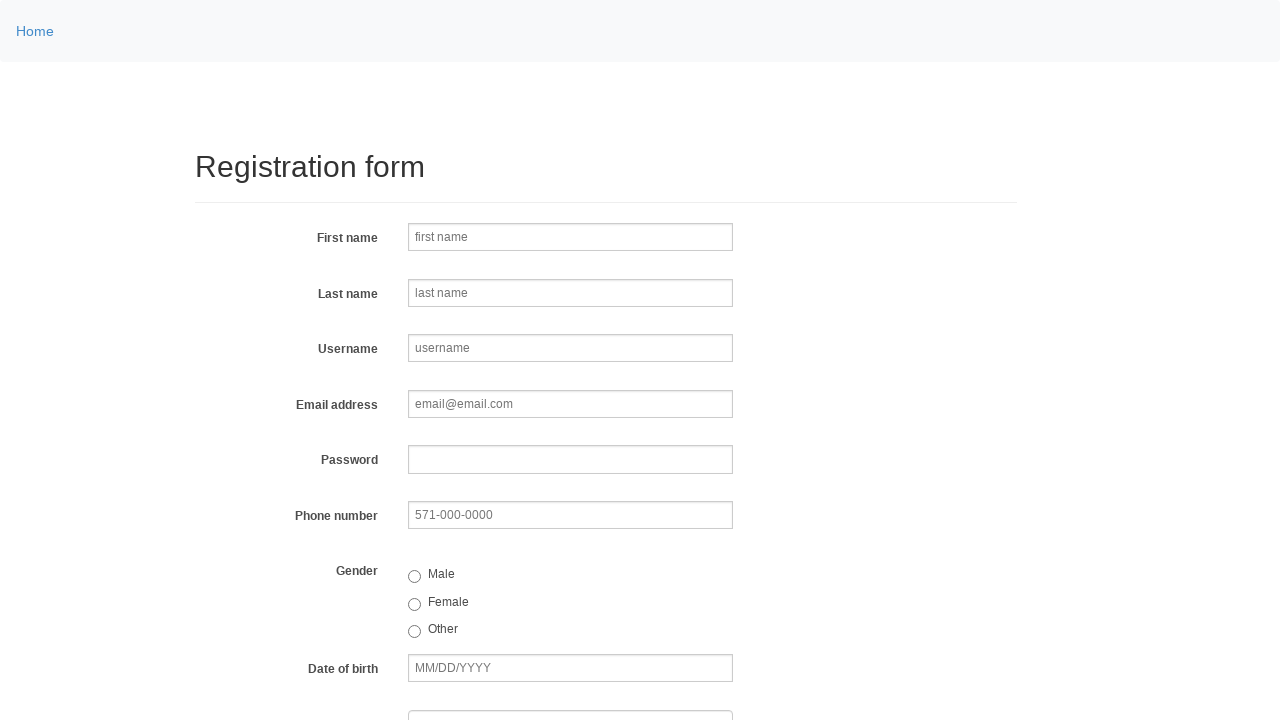

Navigated to registration form page
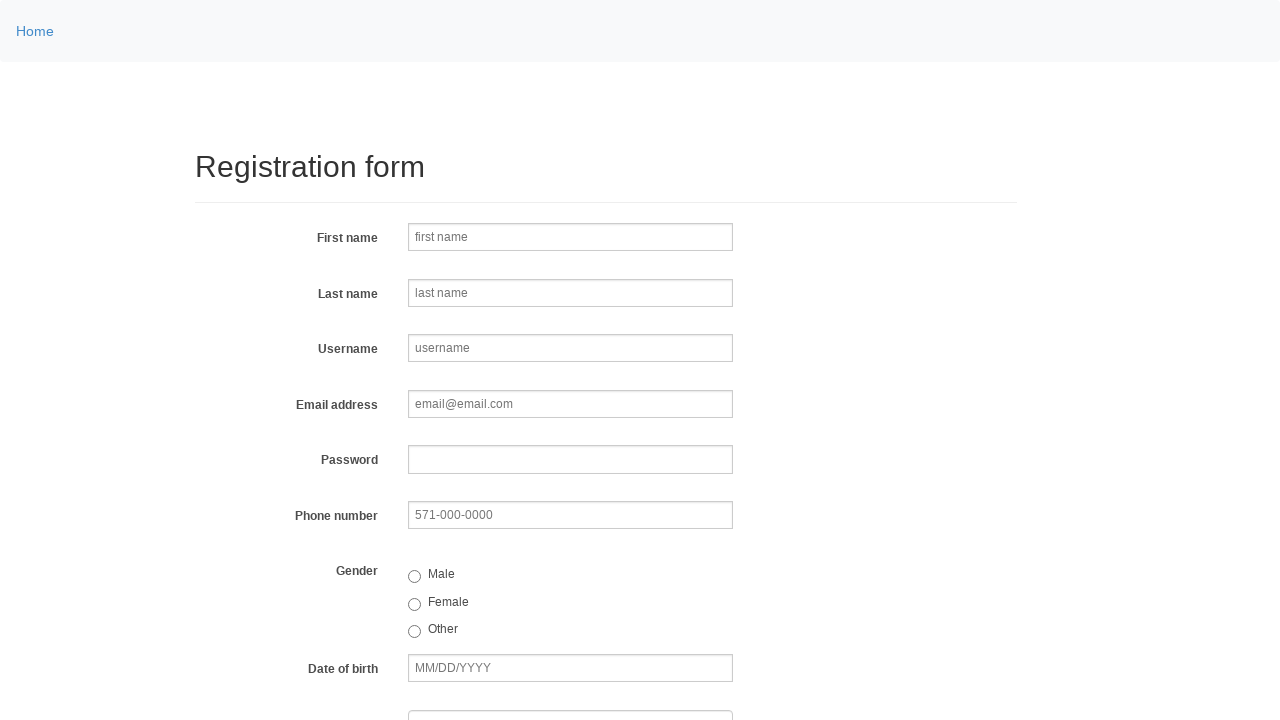

Located h2 header element
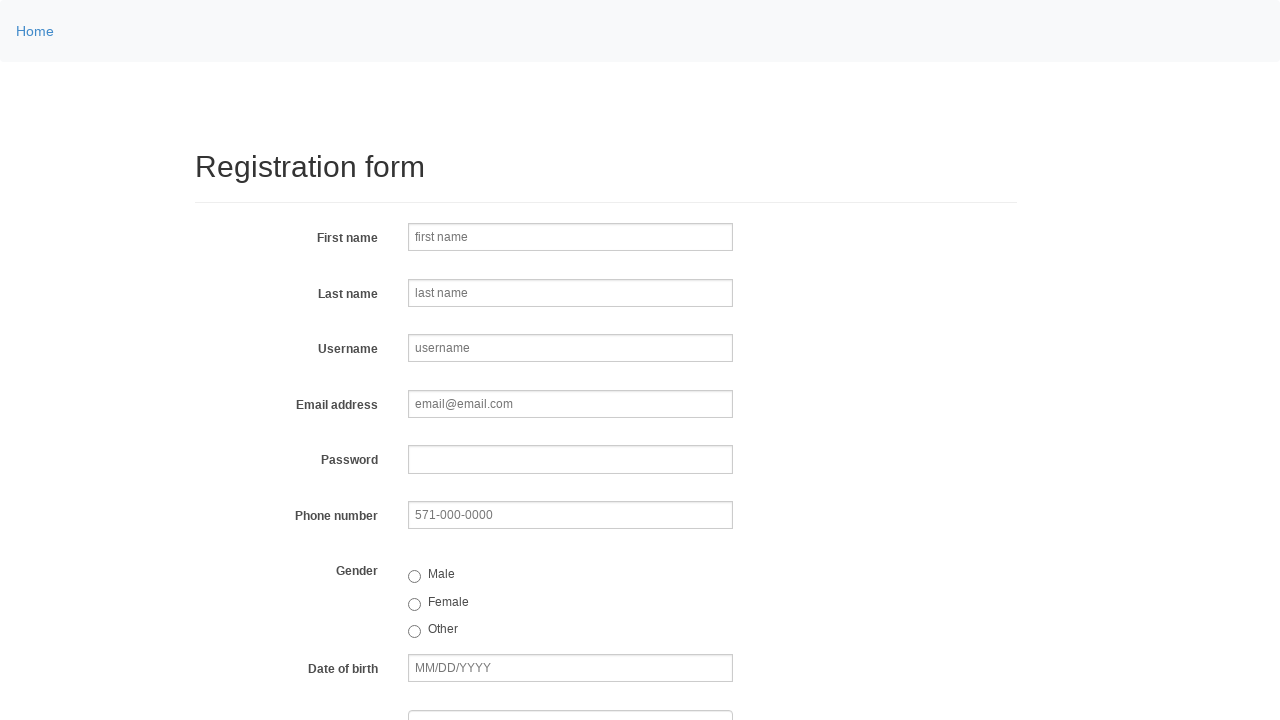

Retrieved header text content
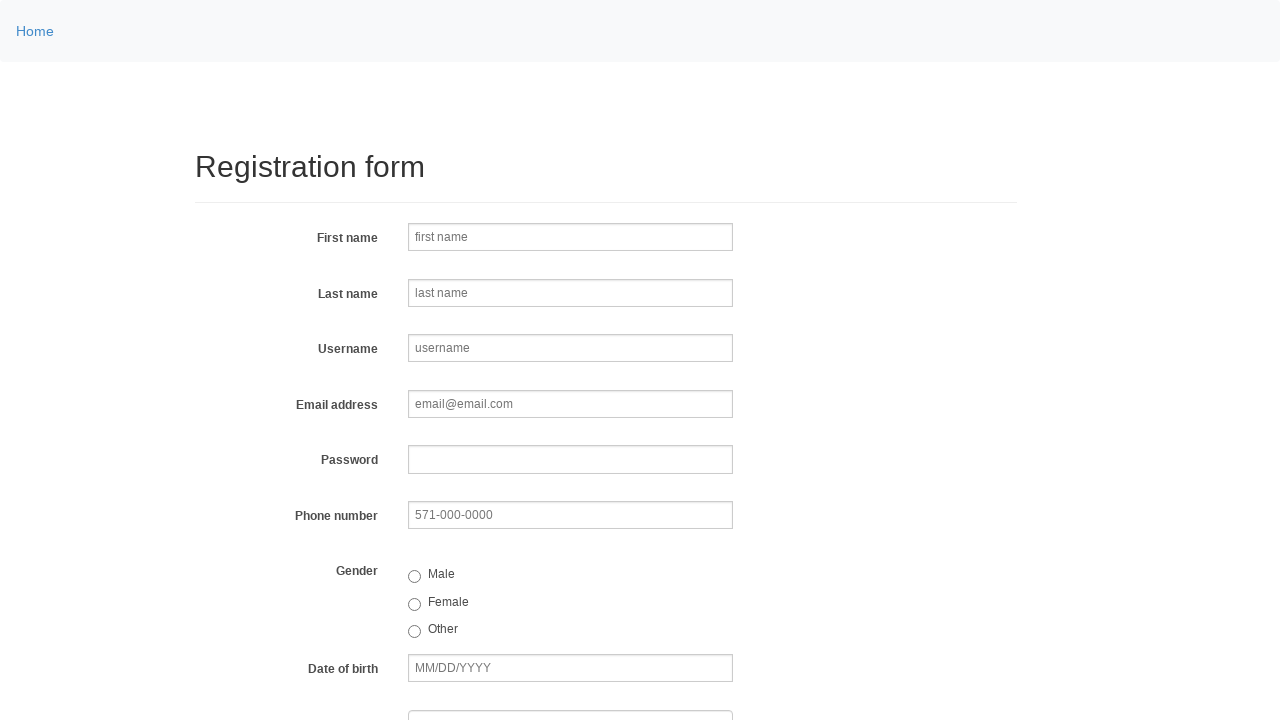

Verified header text equals 'Registration form'
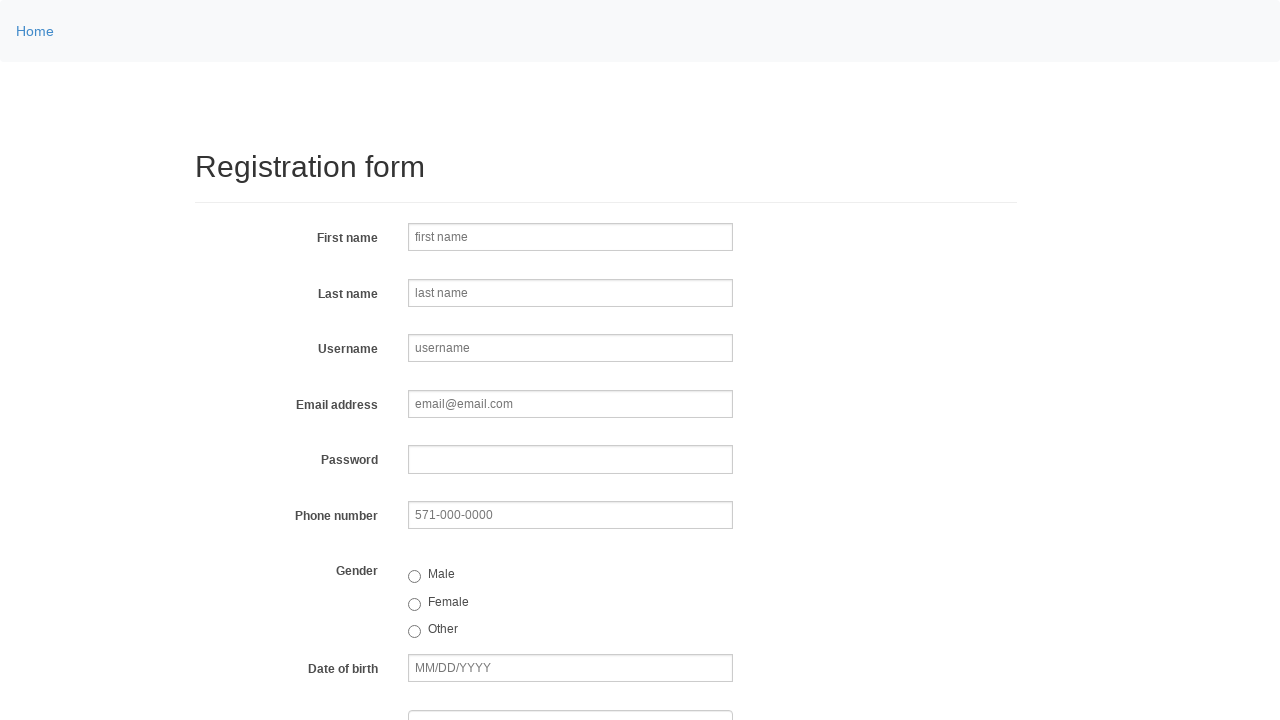

Located first name input field
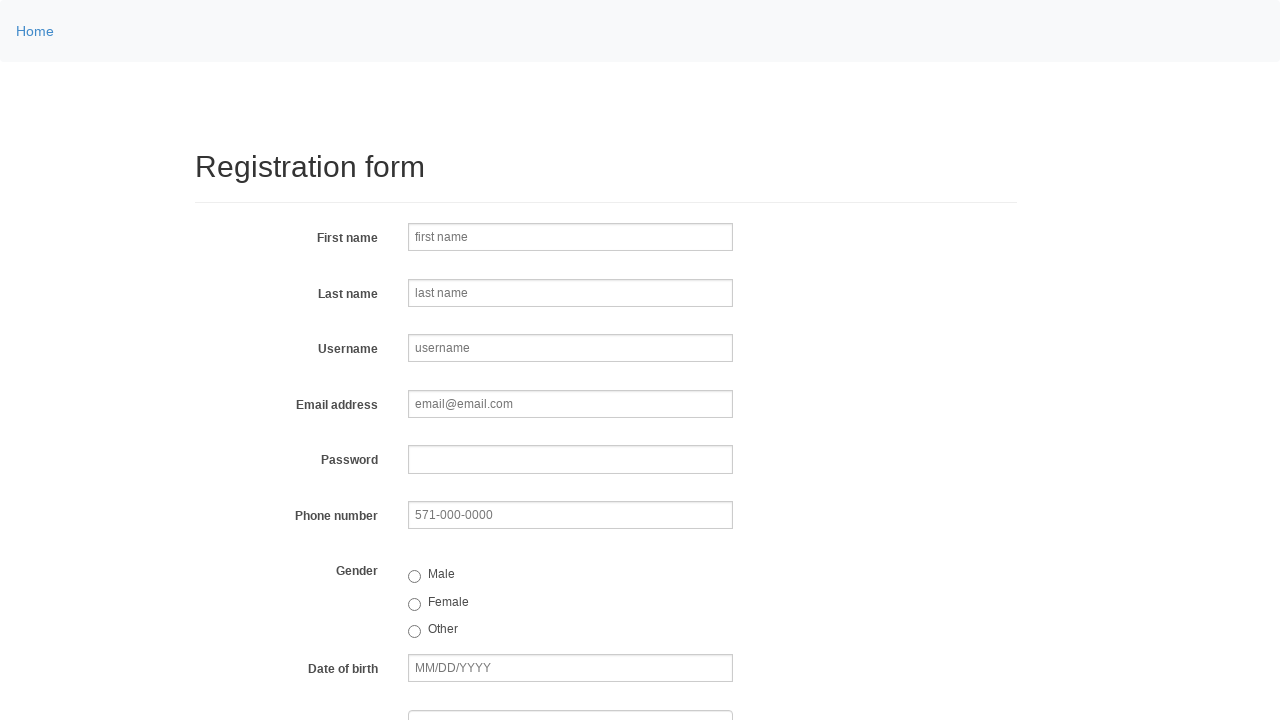

Retrieved placeholder attribute from first name input
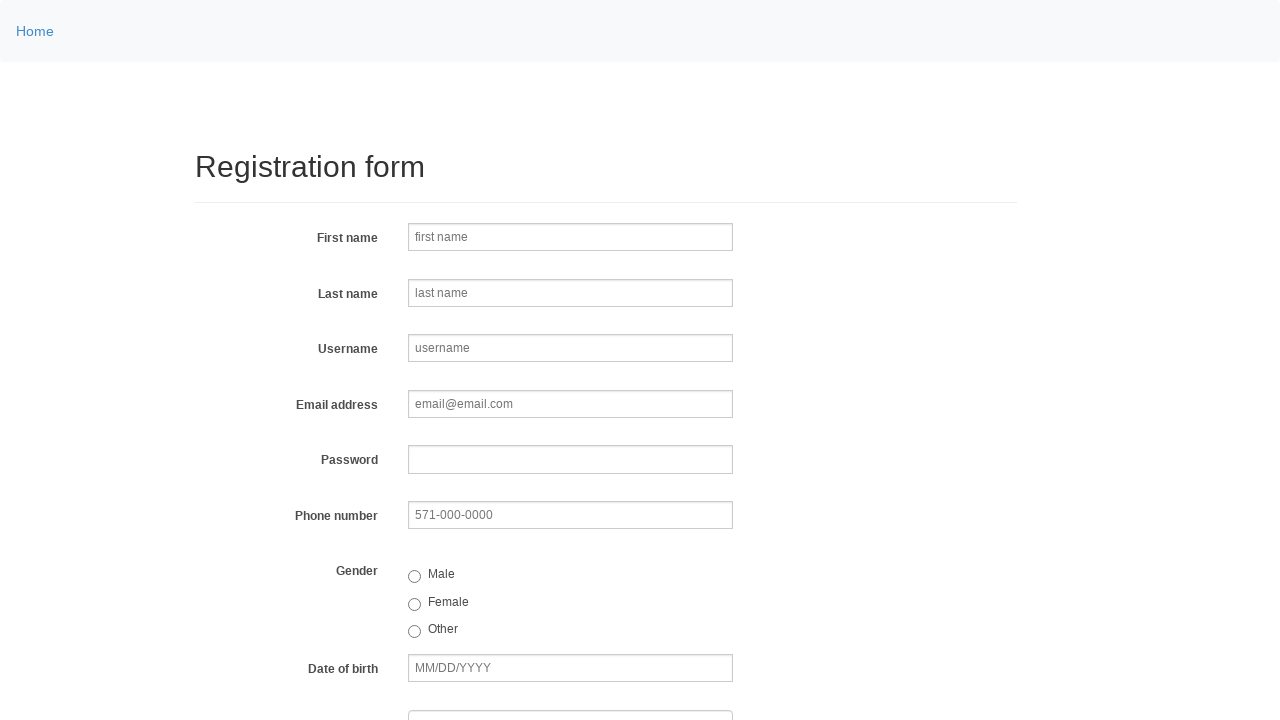

Verified placeholder text equals 'first name'
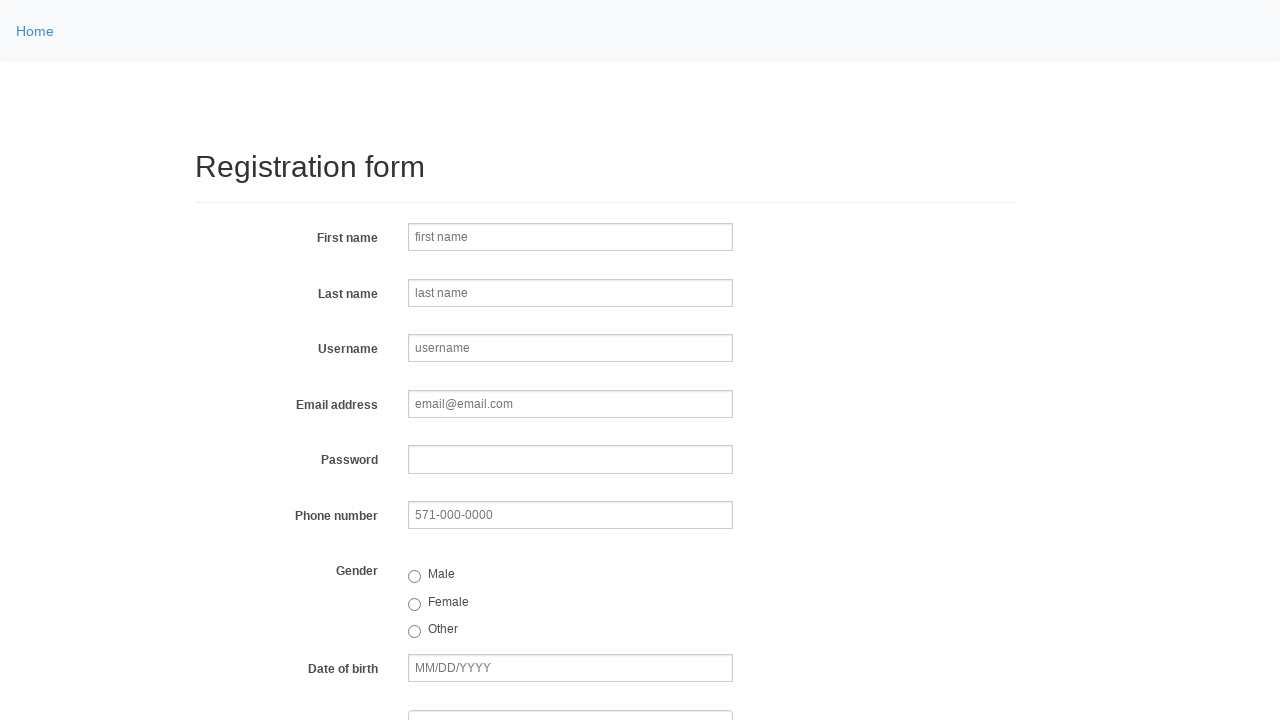

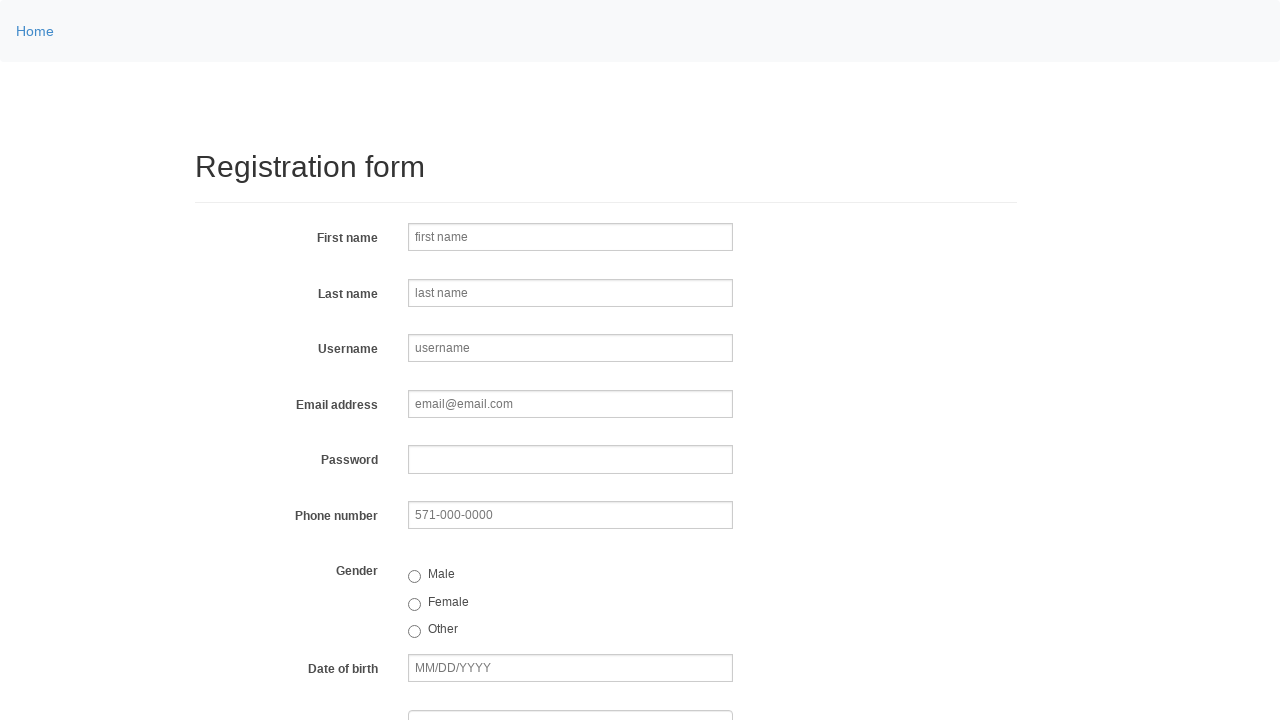